Tests the Python.org search functionality by entering a search query for "pycon" and submitting the form

Starting URL: http://www.python.org

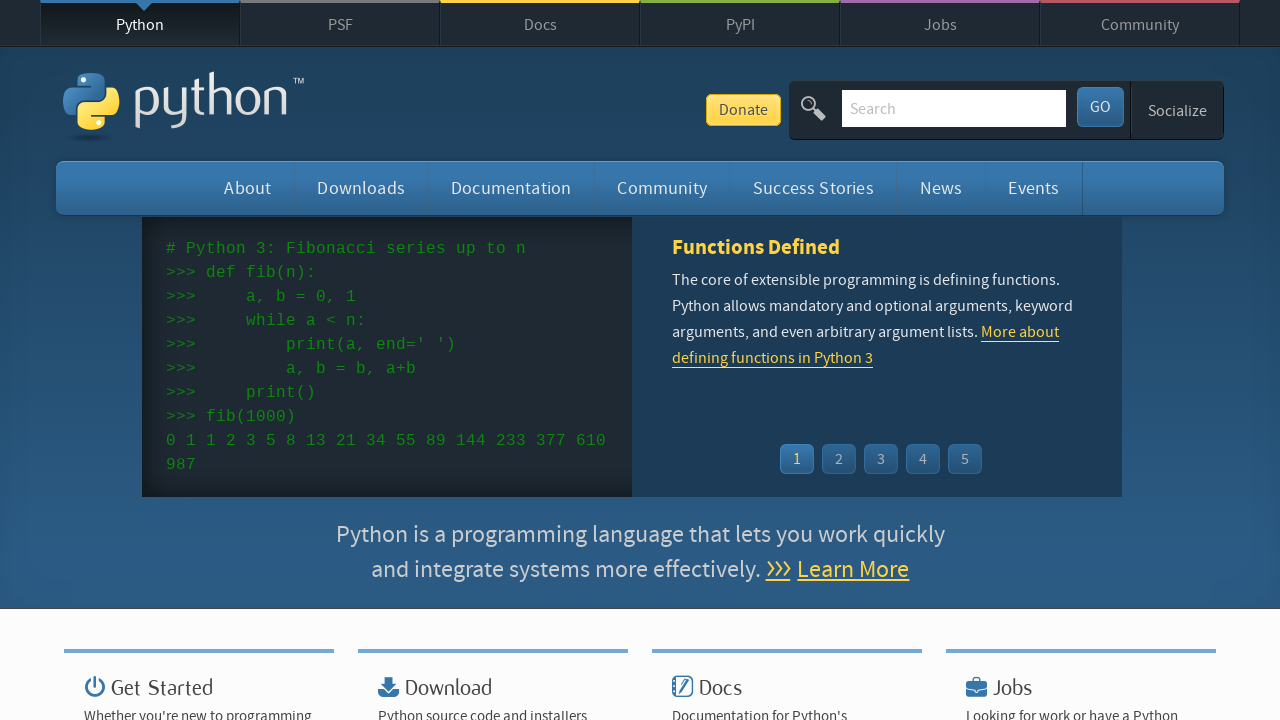

Verified that 'Python' is in the page title
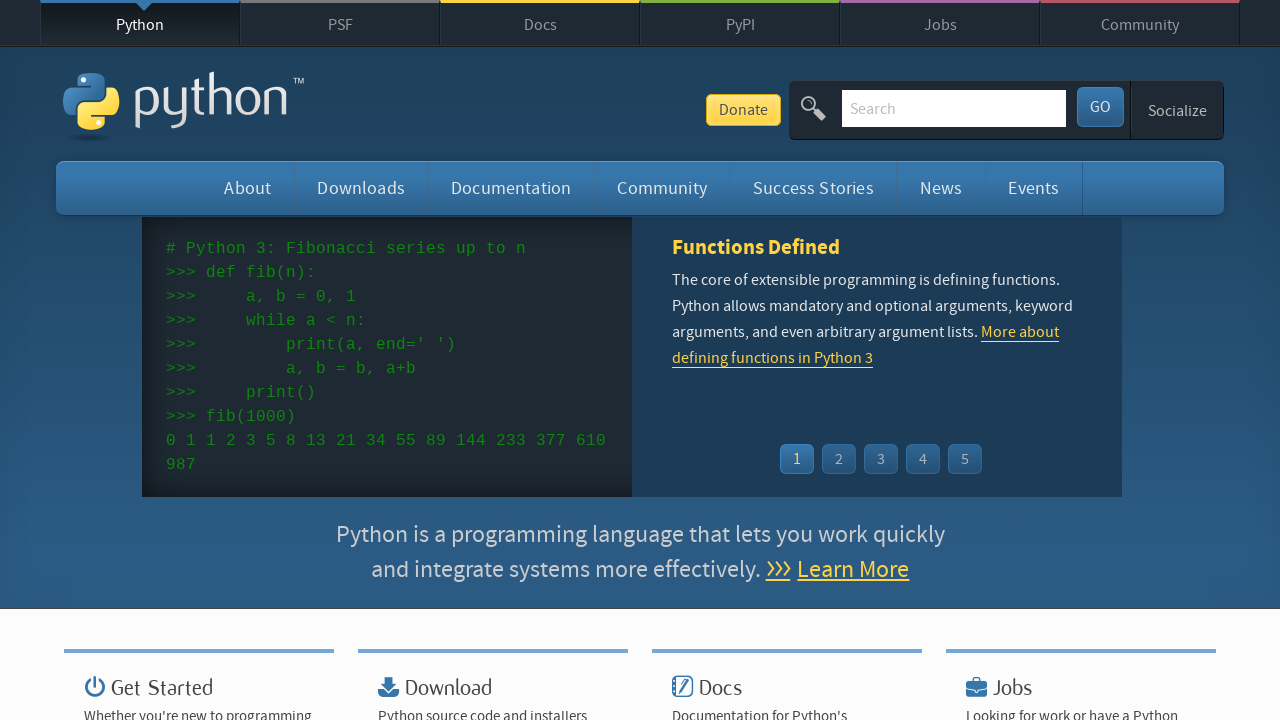

Filled search box with 'pycon' query on input[name='q']
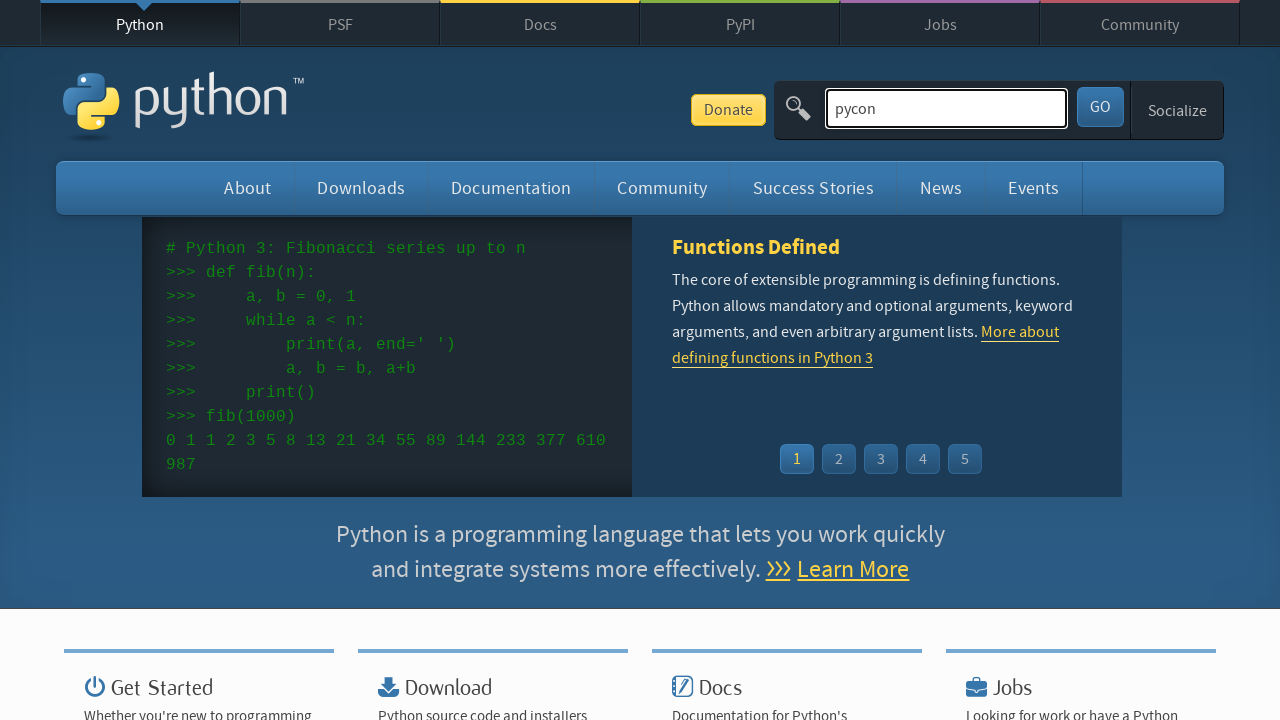

Pressed Enter to submit the search form on input[name='q']
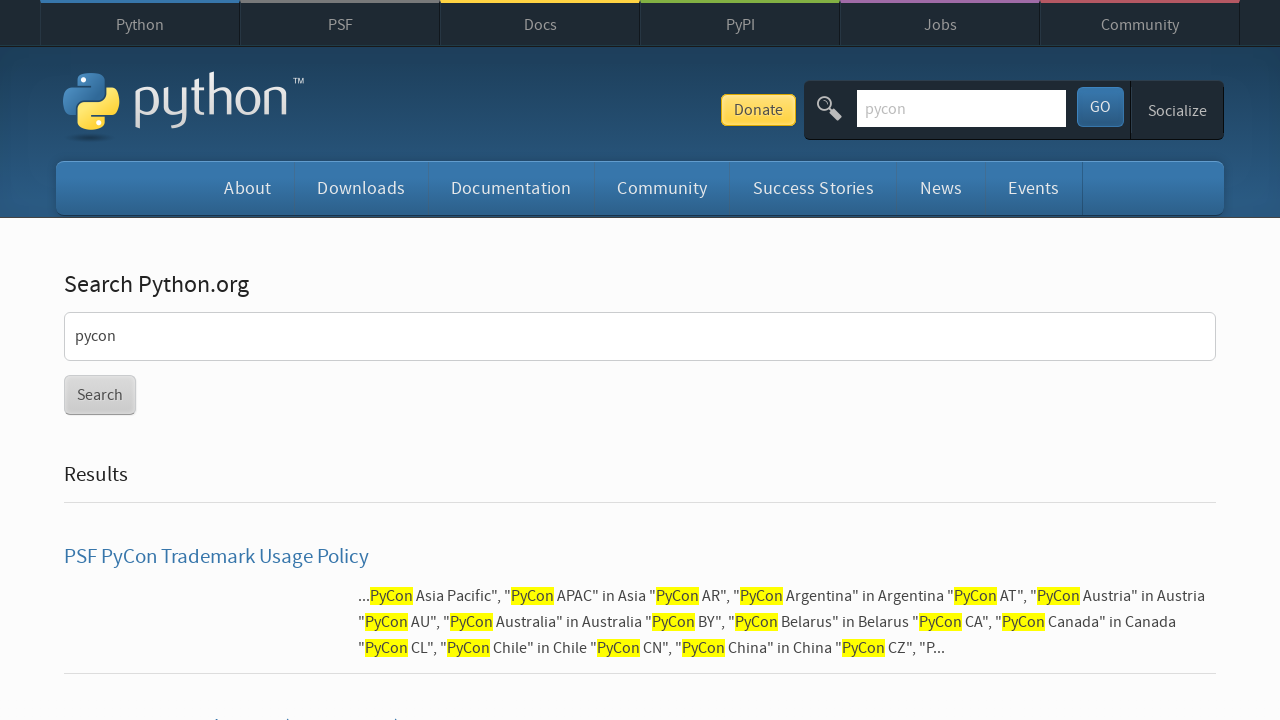

Waited for network idle state after search submission
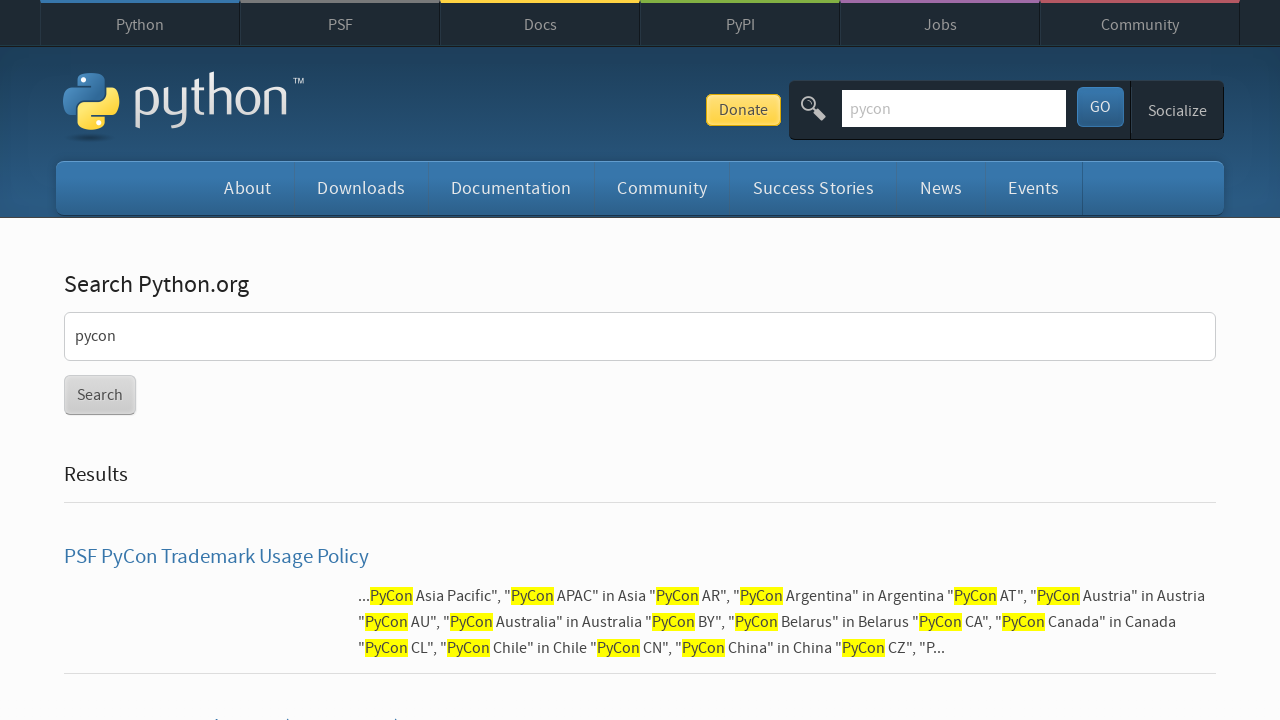

Verified that search results were found (no 'No results found' message)
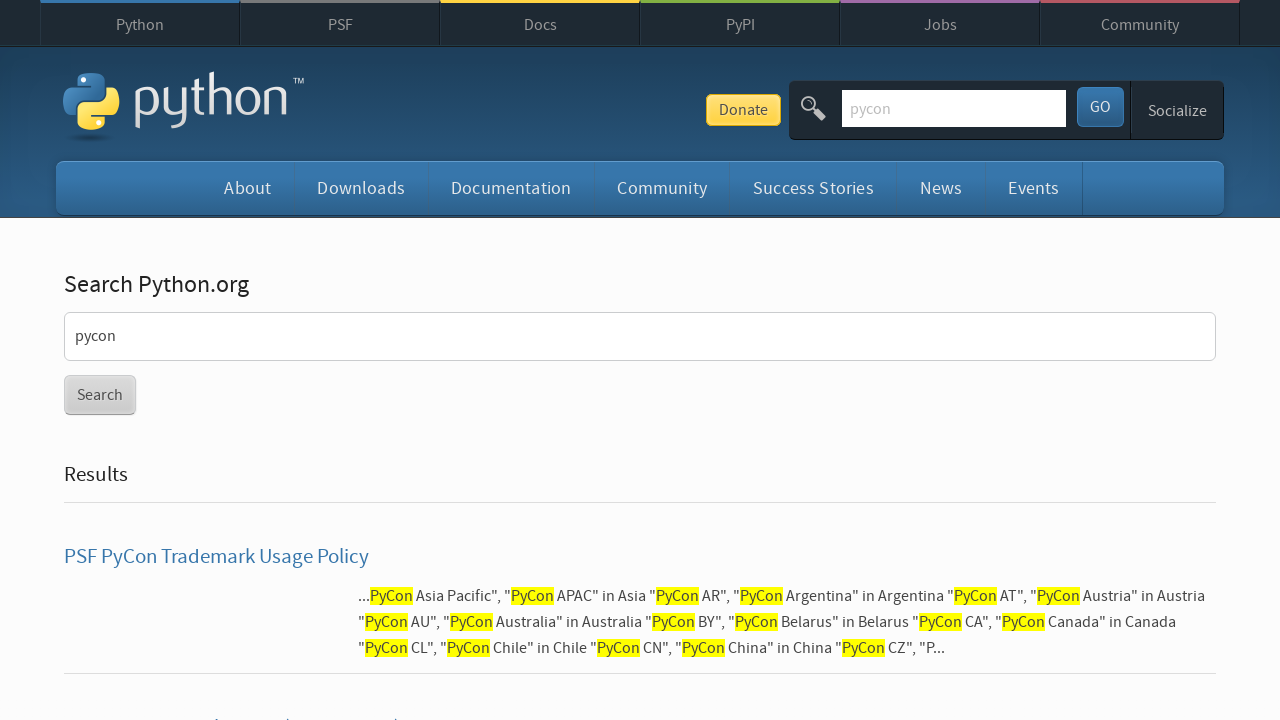

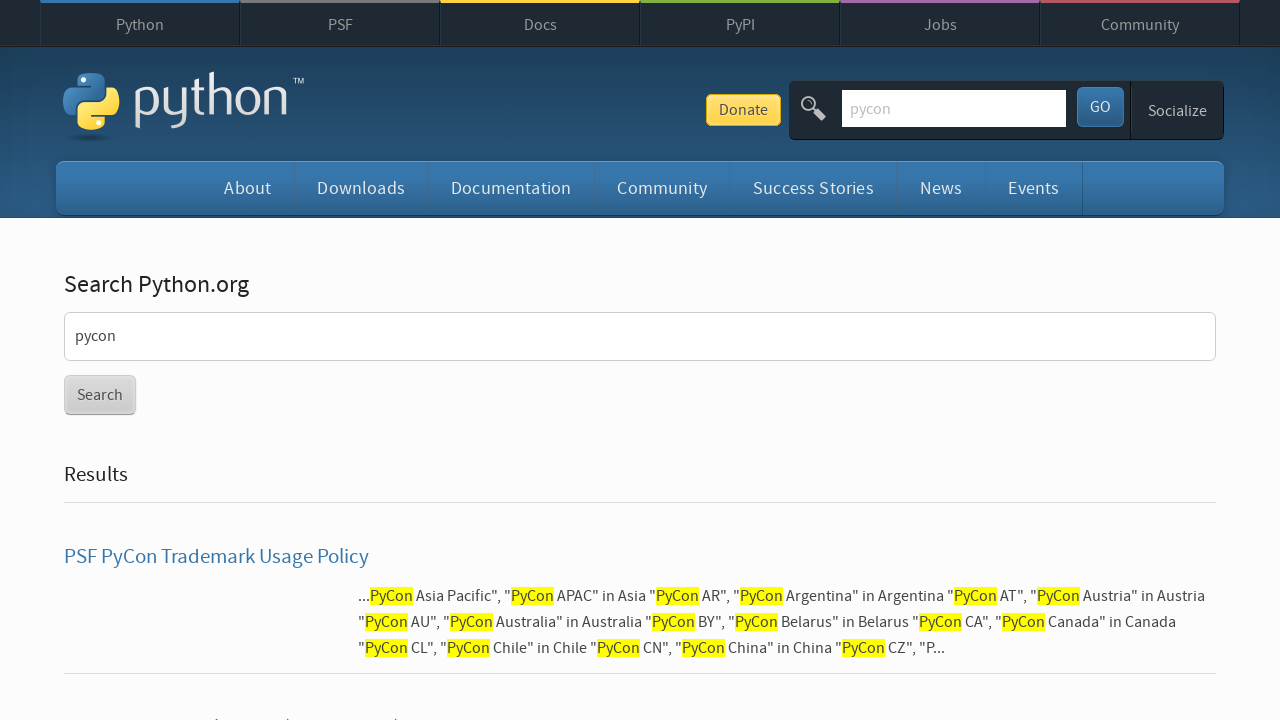